Tests advanced user interactions including keyboard shortcuts (Shift+typing), double-click, mouse hover, and right-click context menu on an automation practice page

Starting URL: https://rahulshettyacademy.com/AutomationPractice/

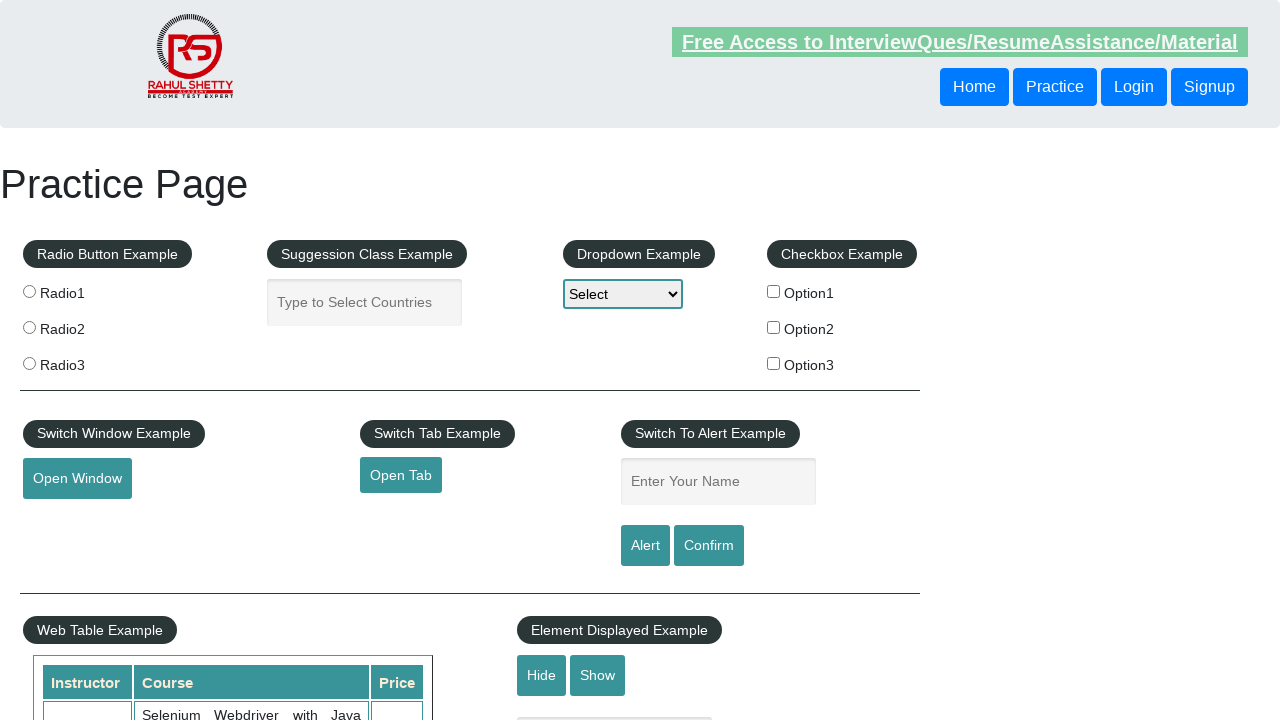

Located single frame with id 'singleframe'
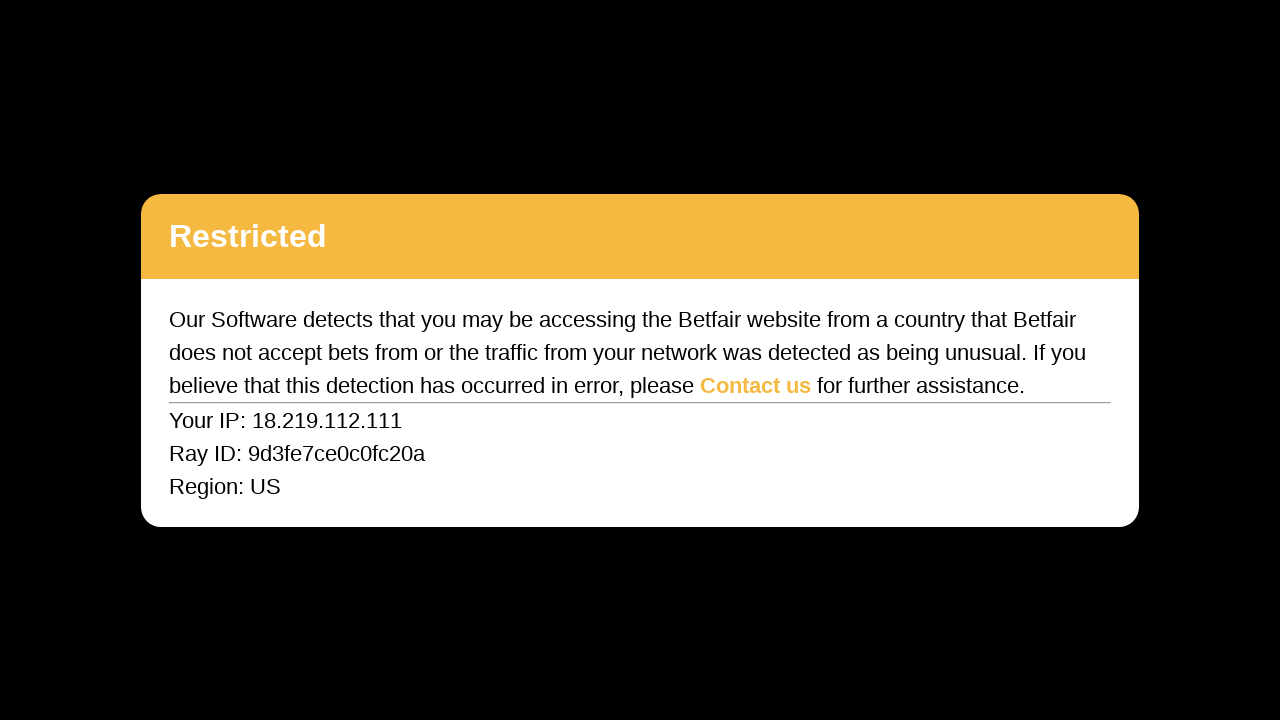

Filled text input field within frame with 'Greens'
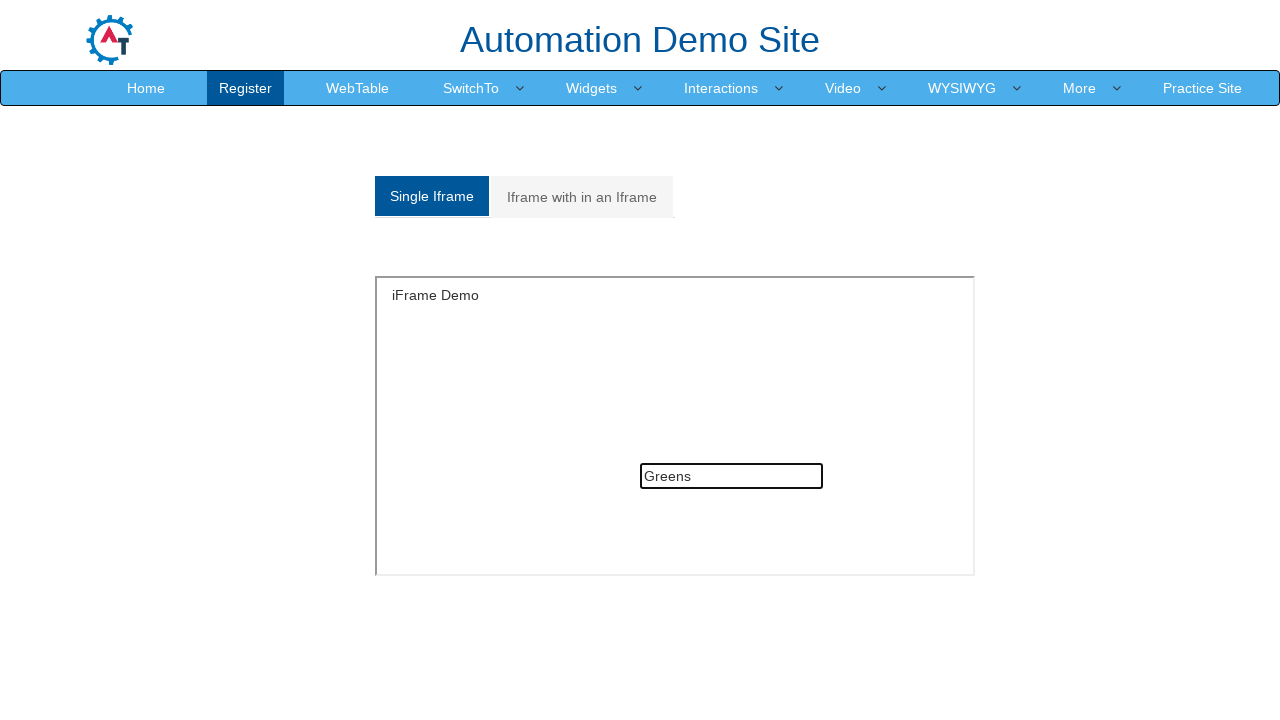

Clicked on second tab option for nested iframe
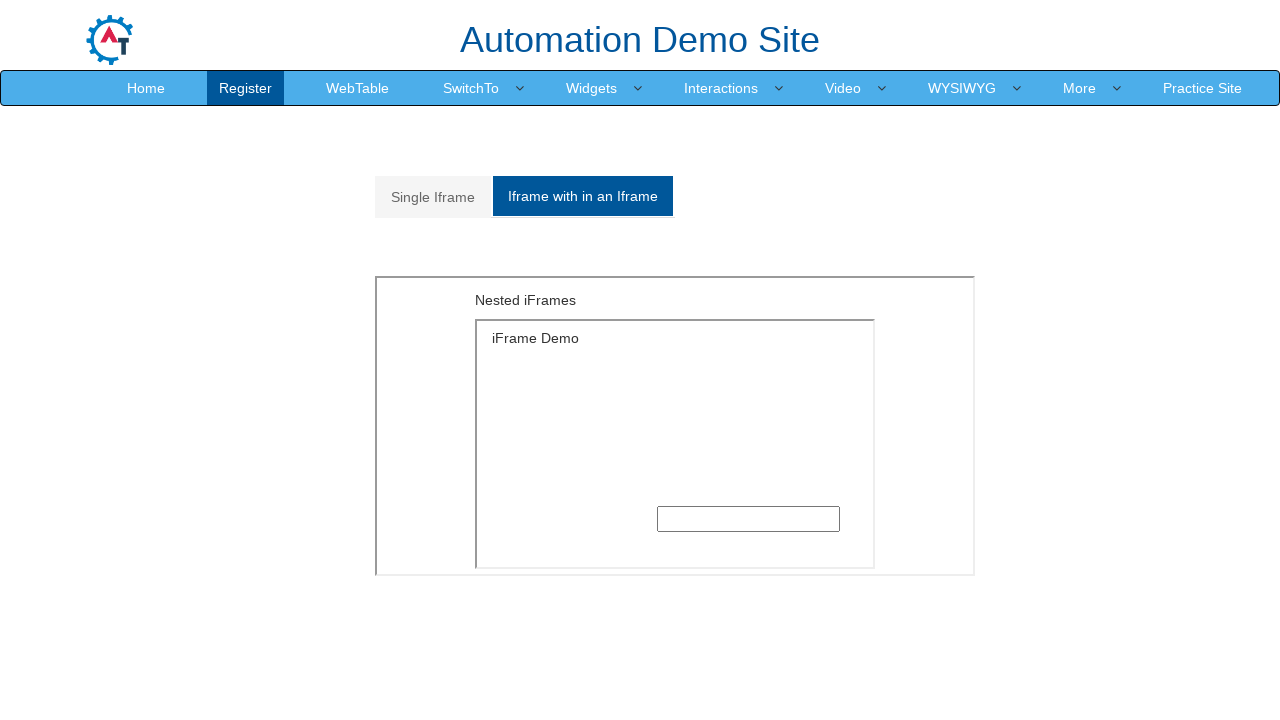

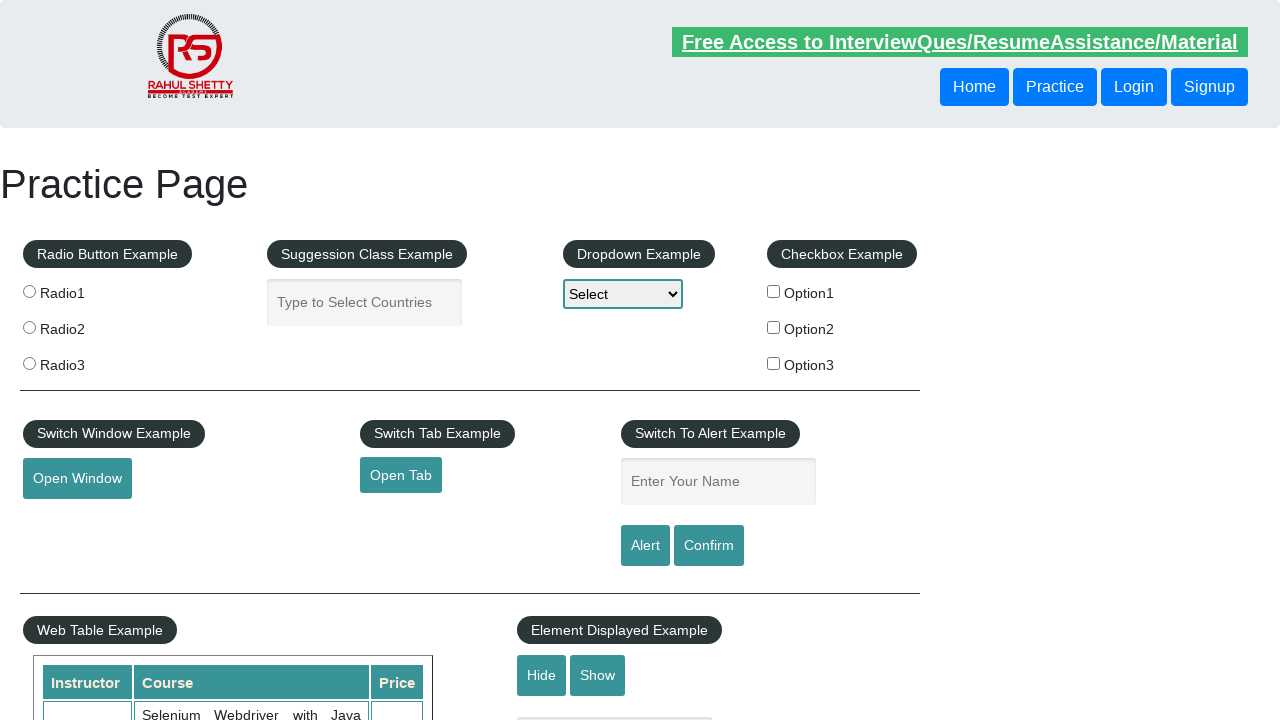